Tests adding a product to cart from the recommended items section by scrolling to the bottom of the page, clicking add to cart on a recommended item, and verifying the product appears in the cart page

Starting URL: http://automationexercise.com

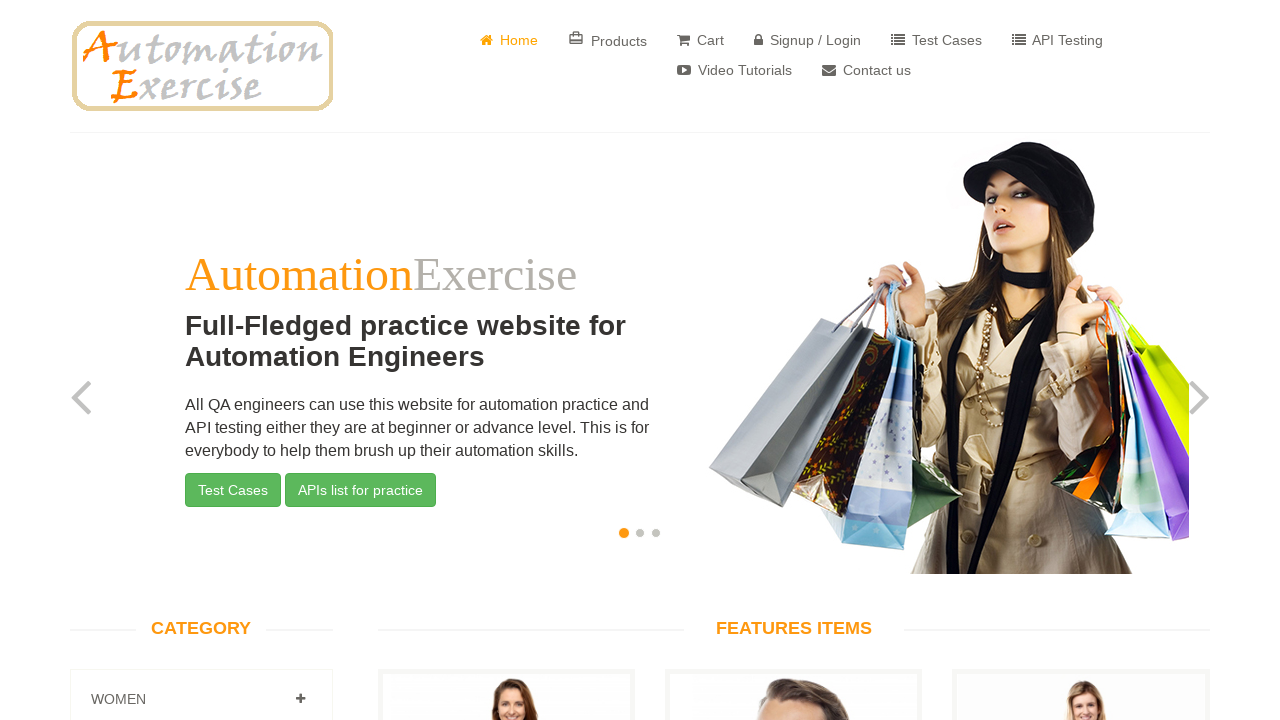

Scrolled to bottom of page to view recommended items section
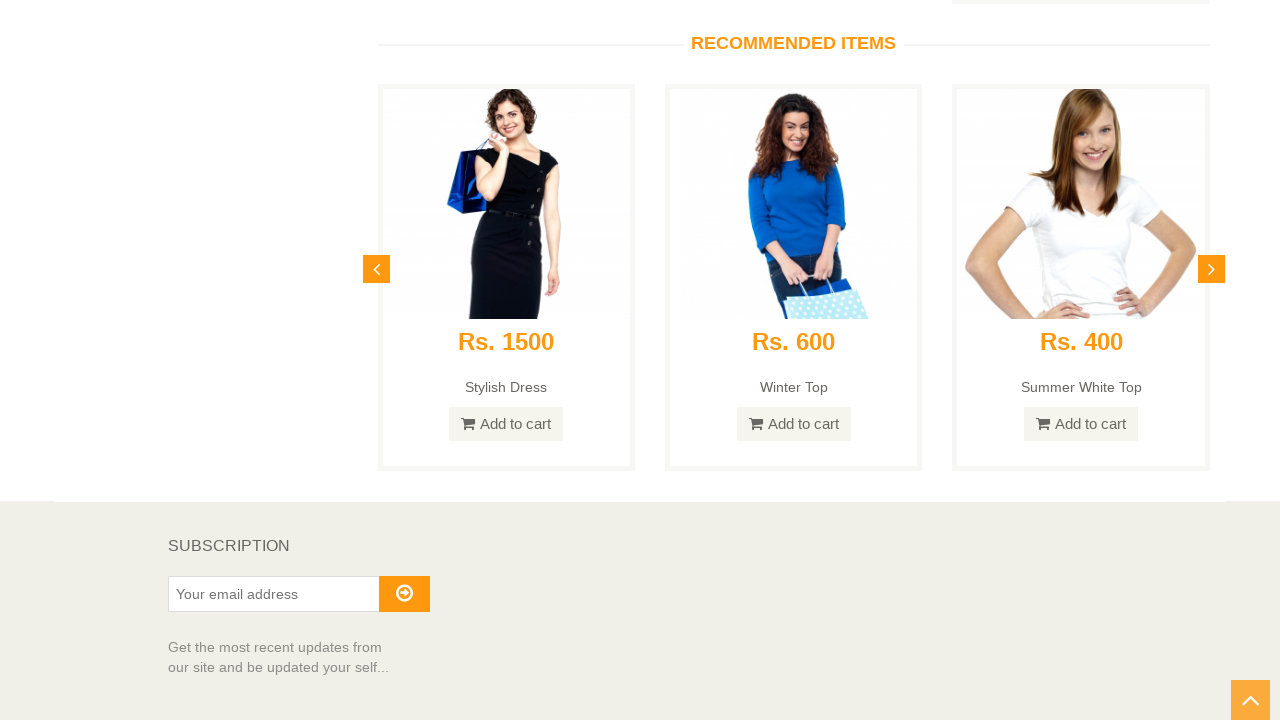

Recommended items section is now visible
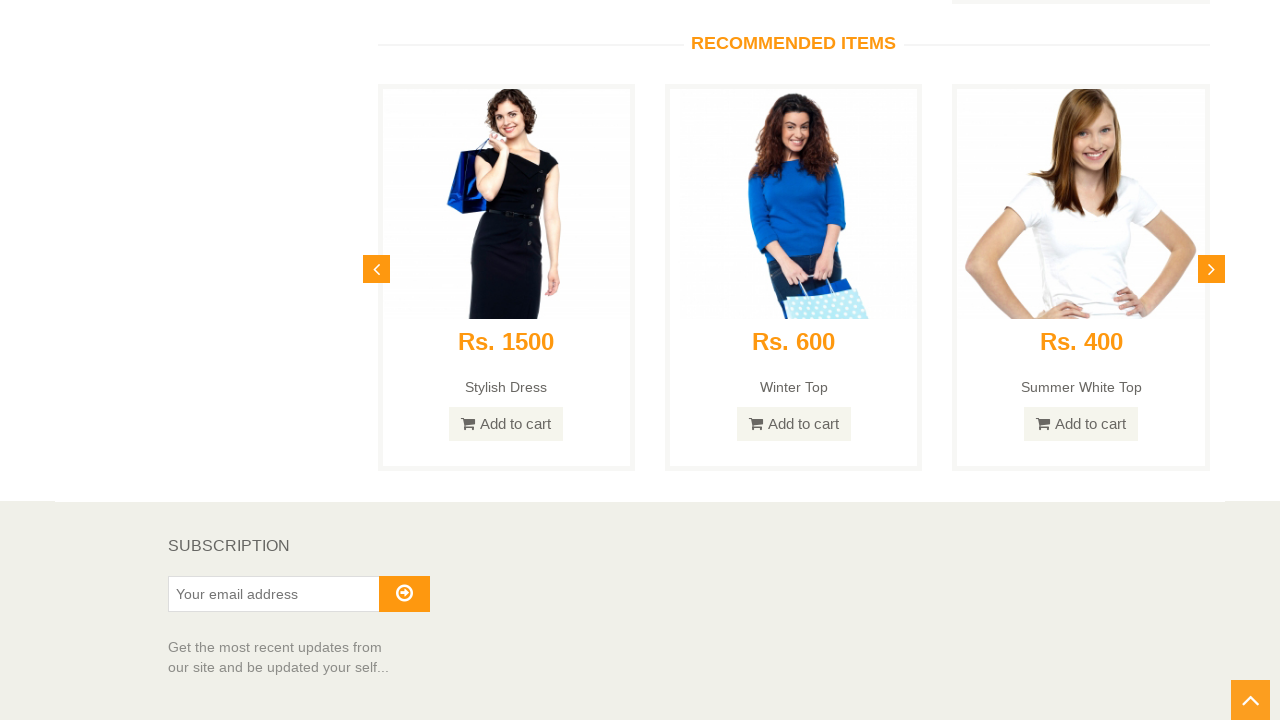

Clicked 'Add To Cart' button on a recommended product at (794, 424) on xpath=//*[@id='recommended-item-carousel']/div/div[2]/div[2]/div/div/div/a
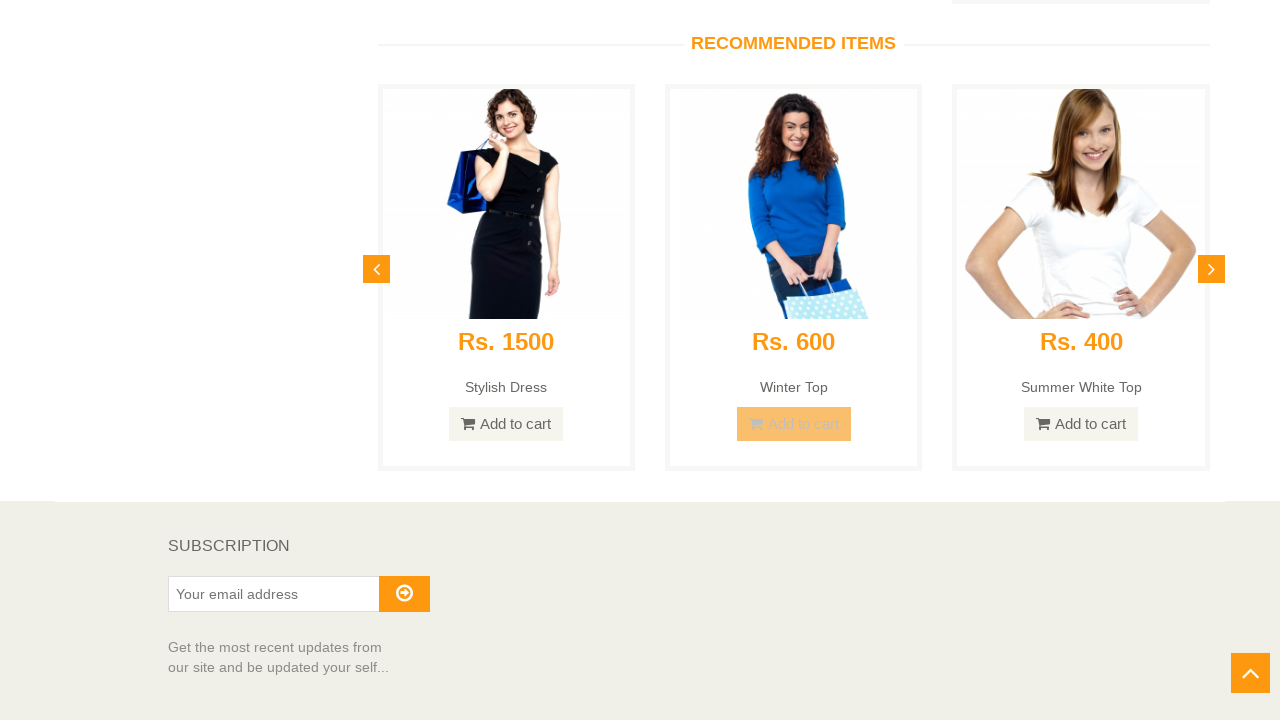

Clicked 'View Cart' button in the confirmation modal at (640, 242) on xpath=//u[text()='View Cart']
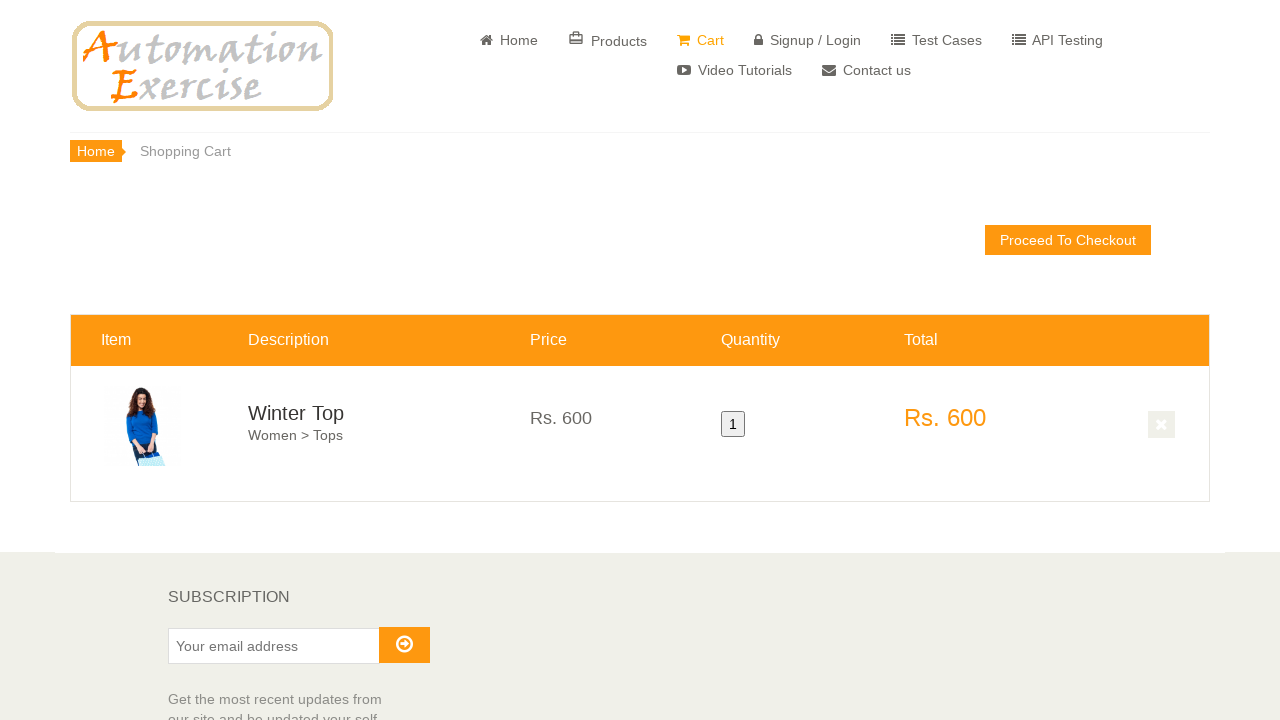

Navigated to cart page and verified product is displayed
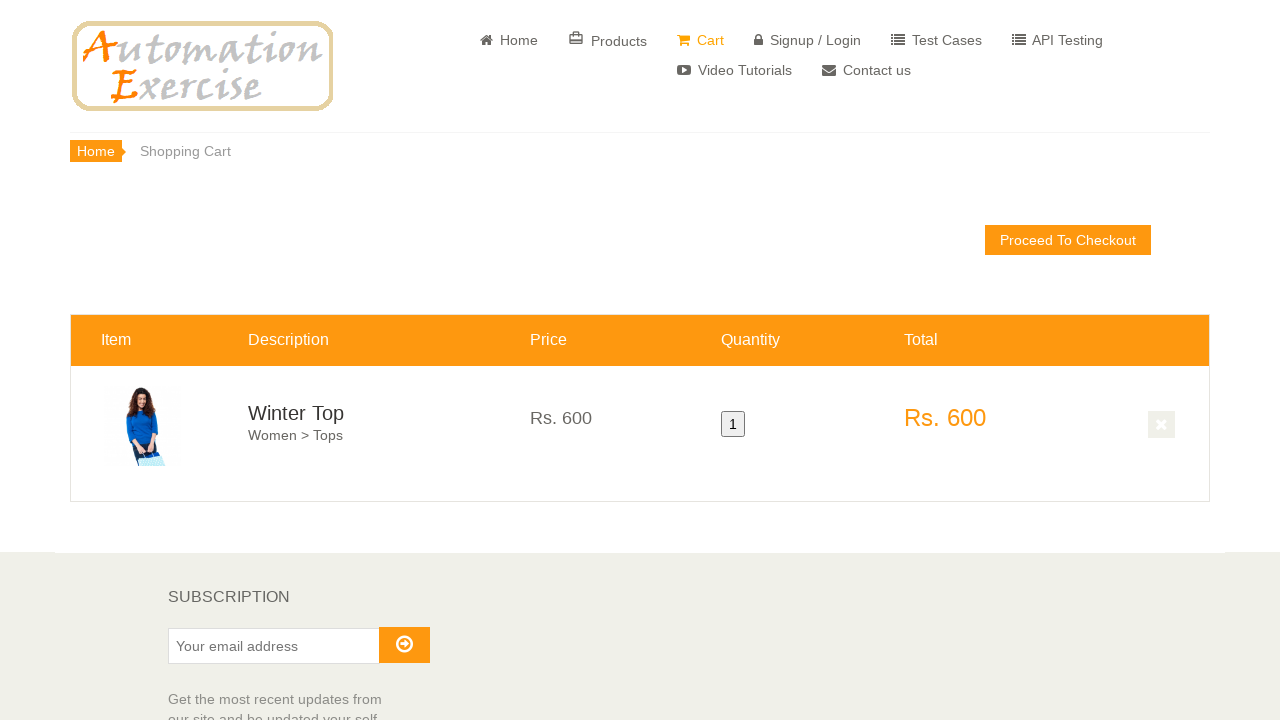

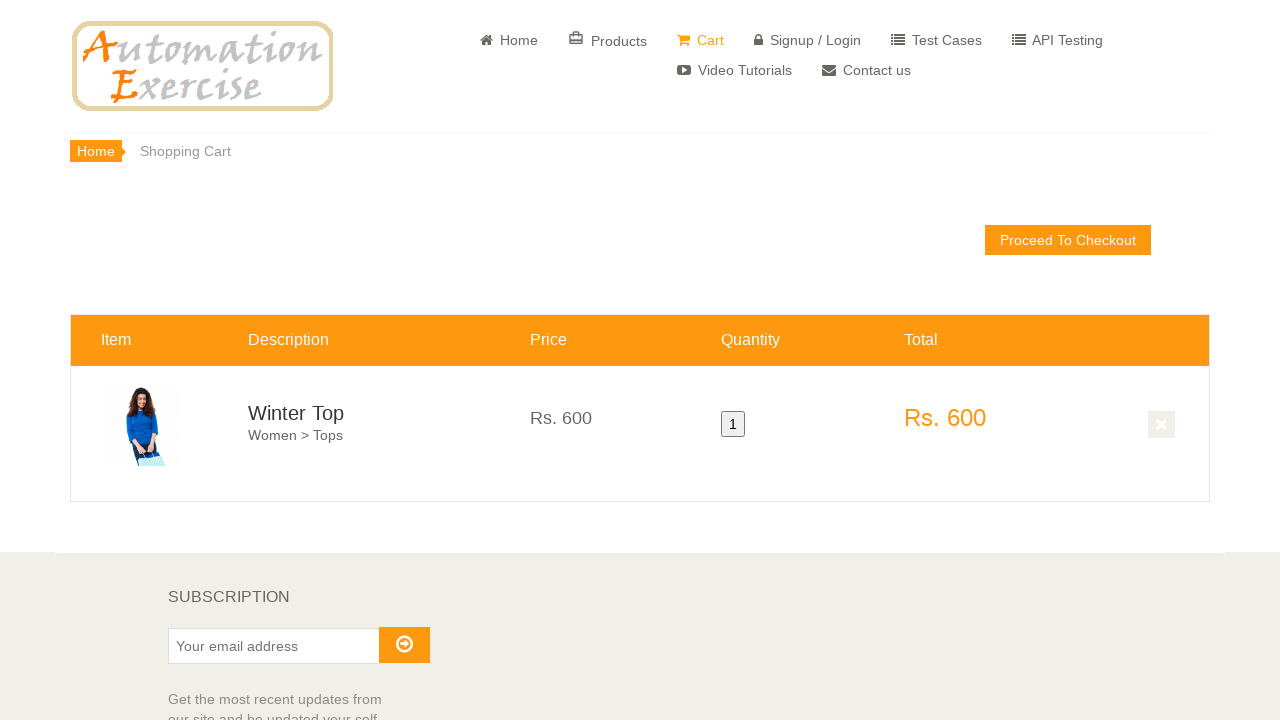